Tests the text-box form by filling in username, email, current address, and permanent address fields, then submitting and verifying the output displays the entered values.

Starting URL: https://demoqa.com/text-box

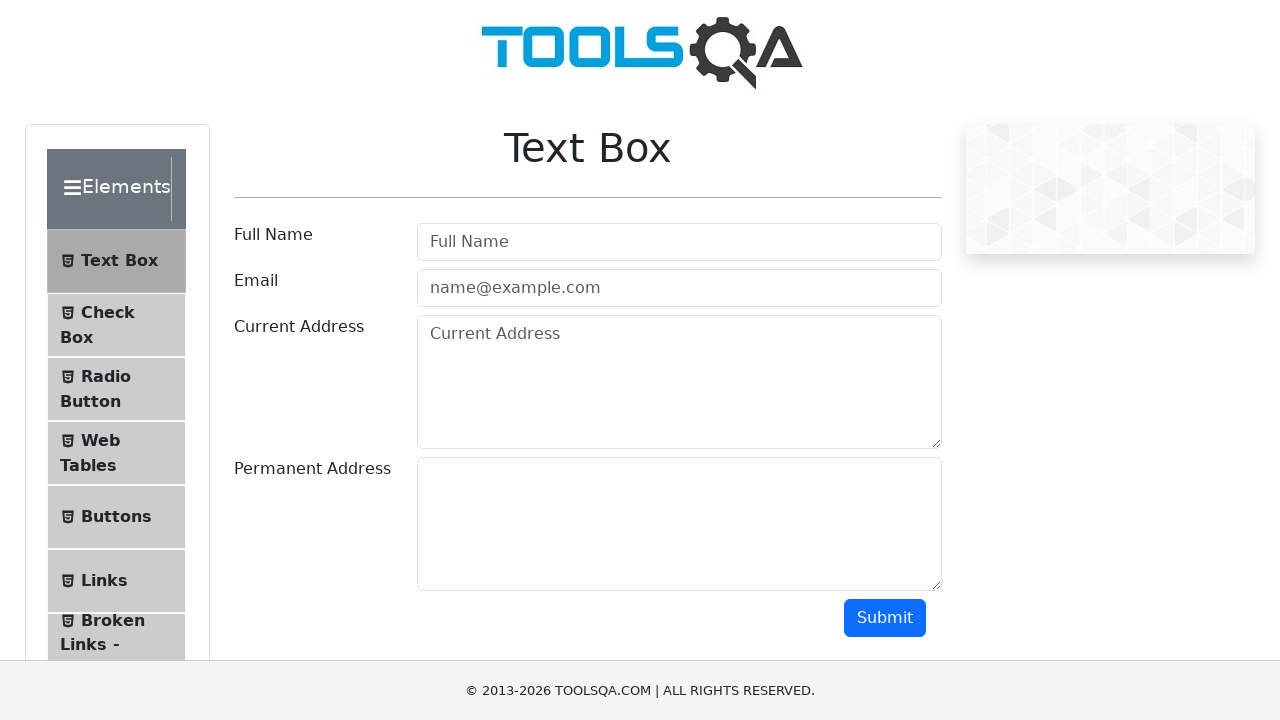

Filled username field with 'Marina' on #userName
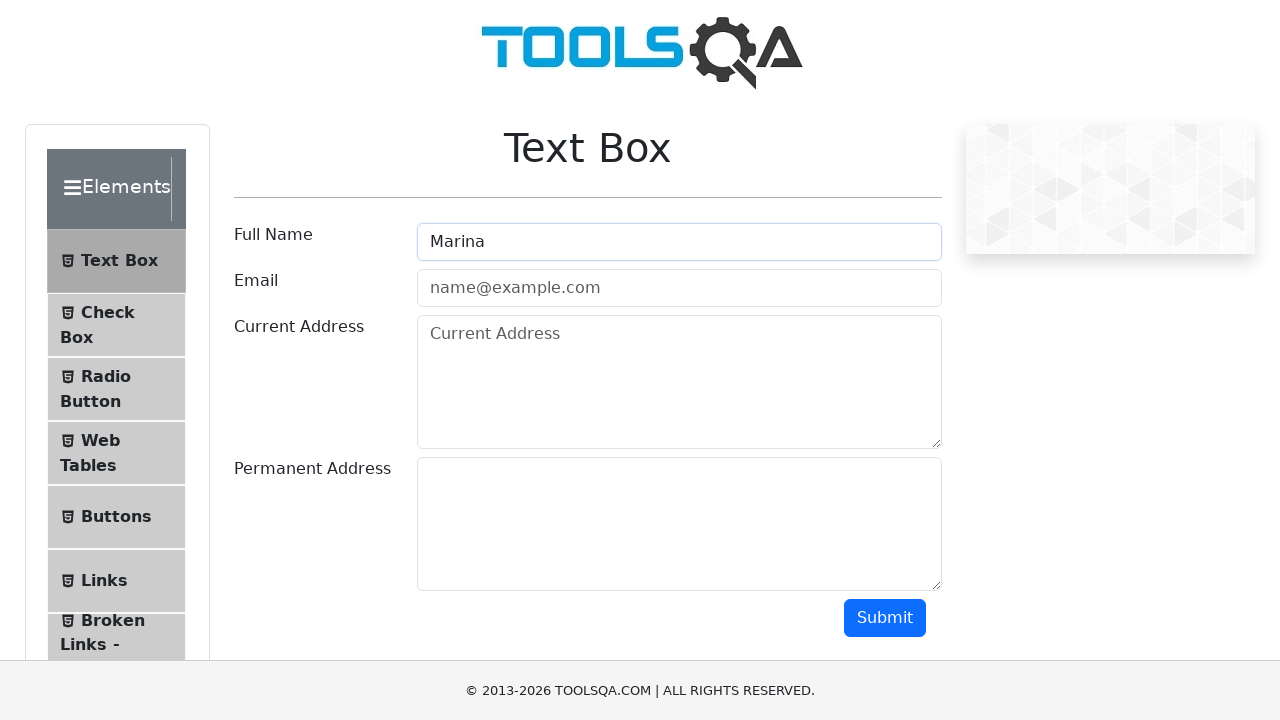

Filled email field with 'Marinamari@rom.eu' on #userEmail
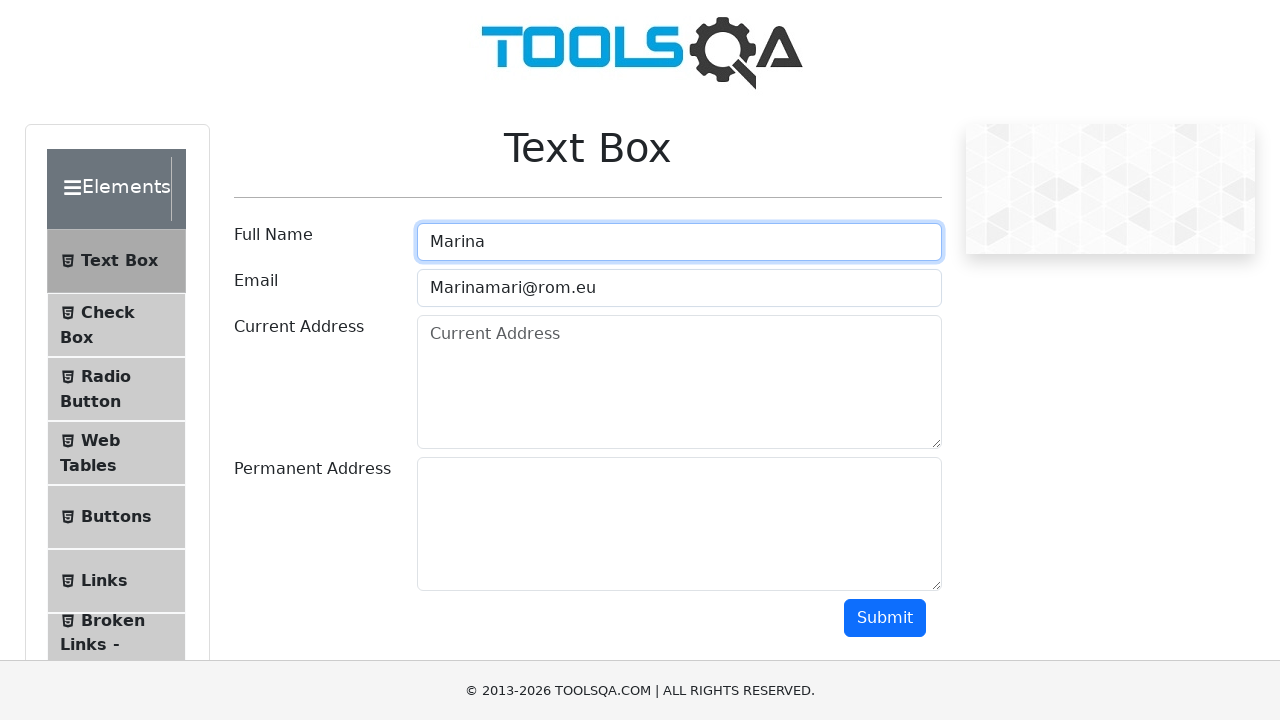

Filled current address field with '1111222' on #currentAddress
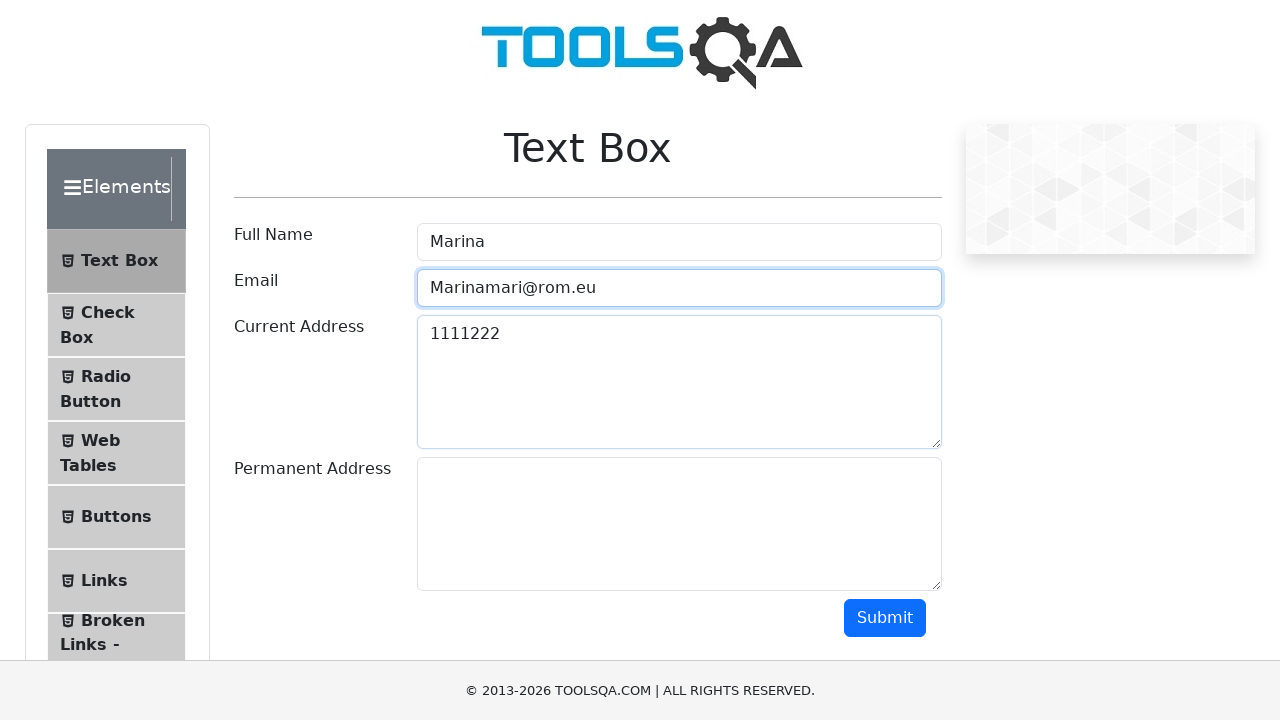

Filled permanent address field with 'abavfd' on #permanentAddress
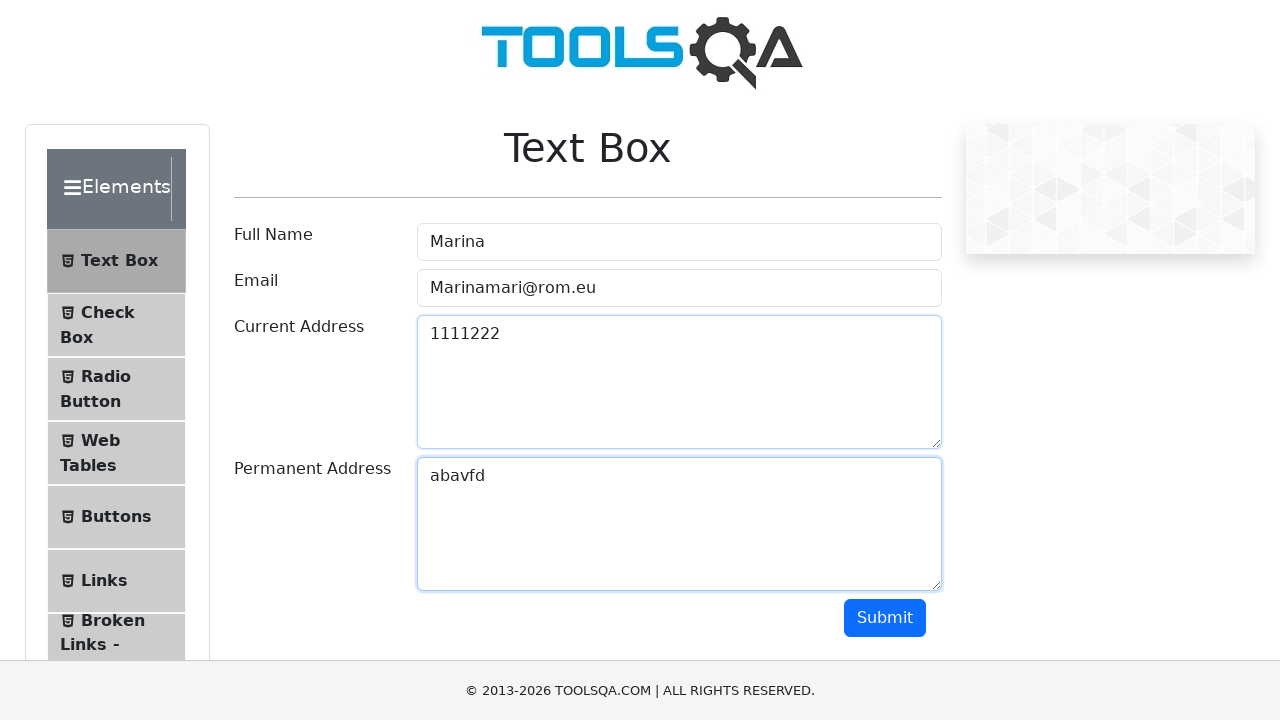

Clicked Submit button to submit the form at (885, 618) on #submit
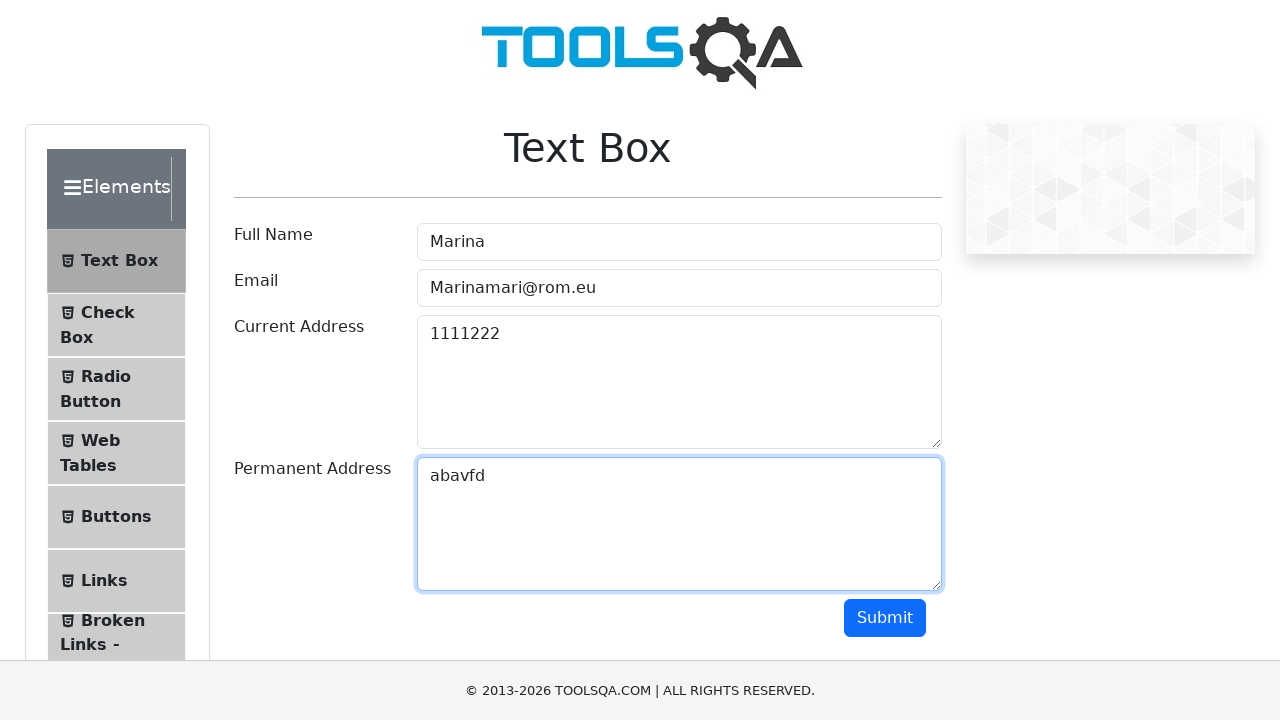

Output section became visible with submitted form data
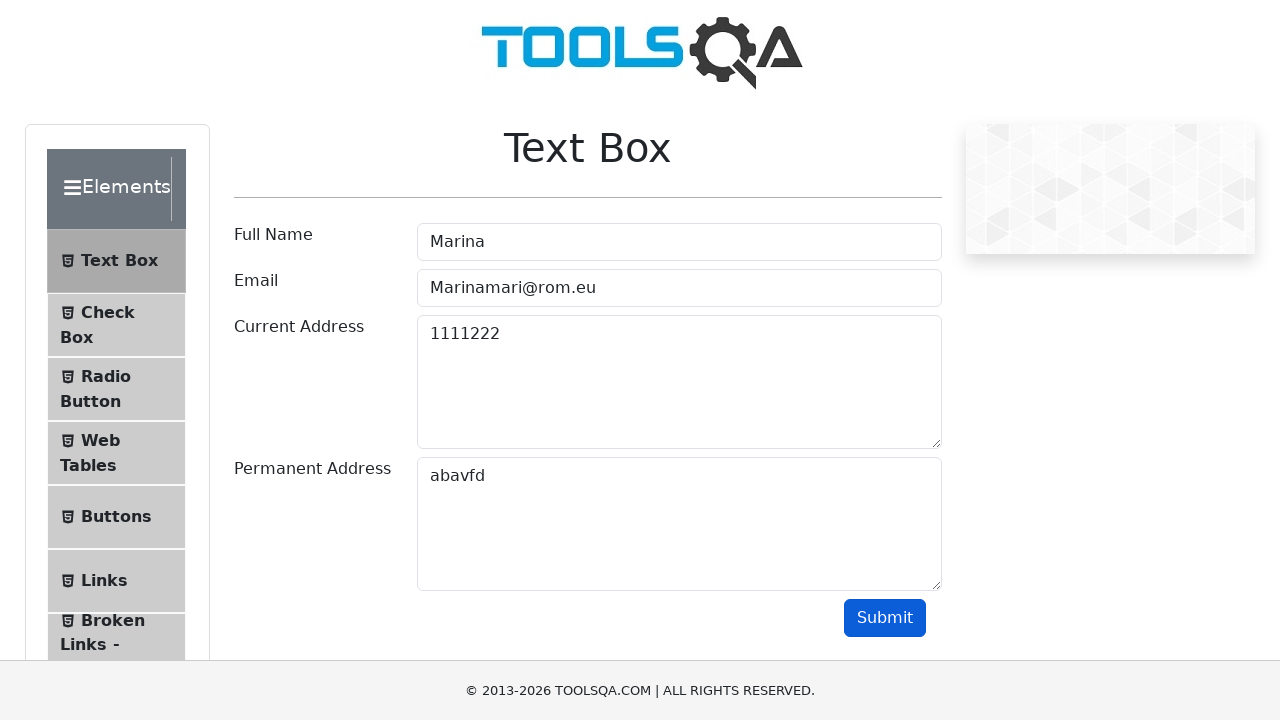

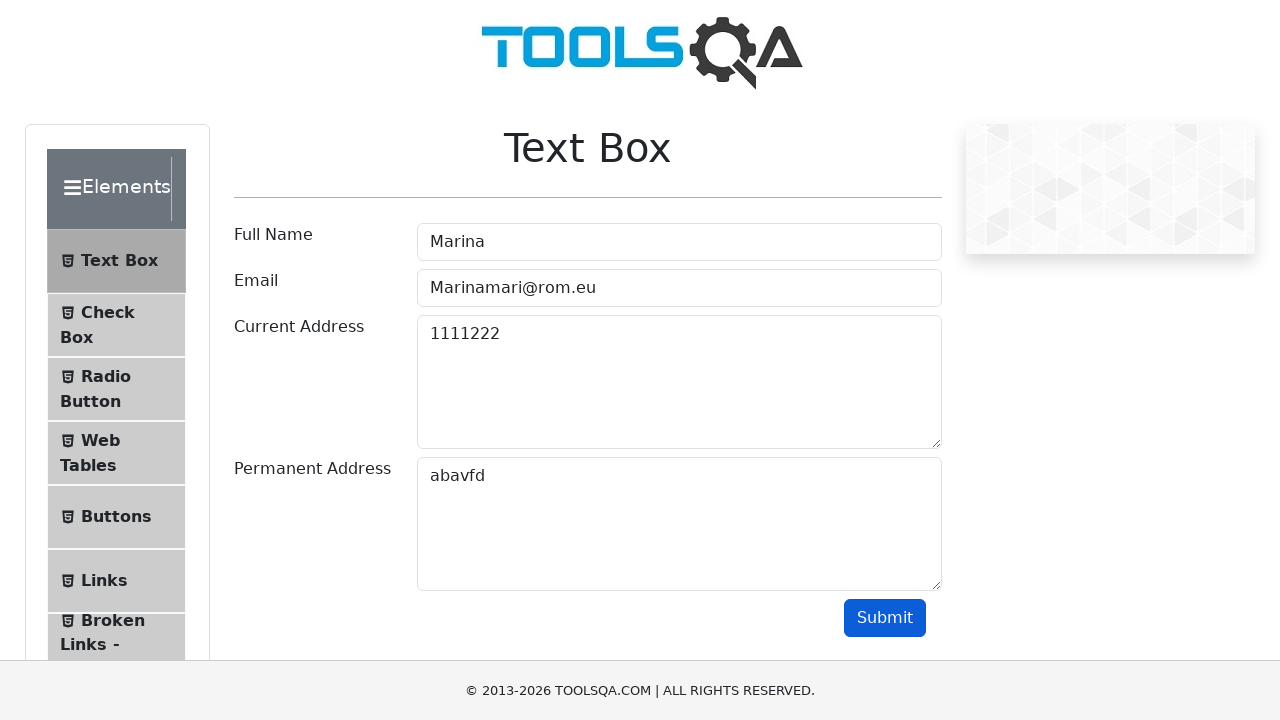